Tests JavaScript alert and confirm dialog interactions by triggering alerts, reading their text, and accepting or dismissing them

Starting URL: https://rahulshettyacademy.com/AutomationPractice/

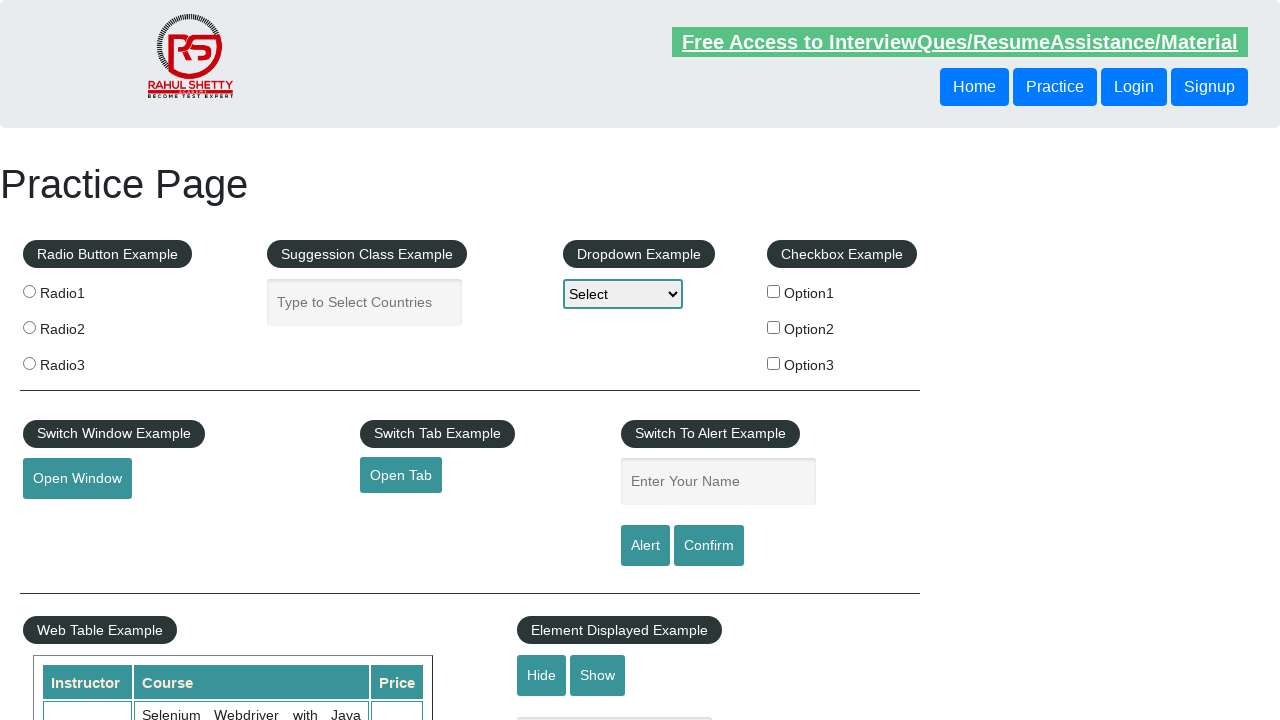

Filled name field with 'Satya' on input#name
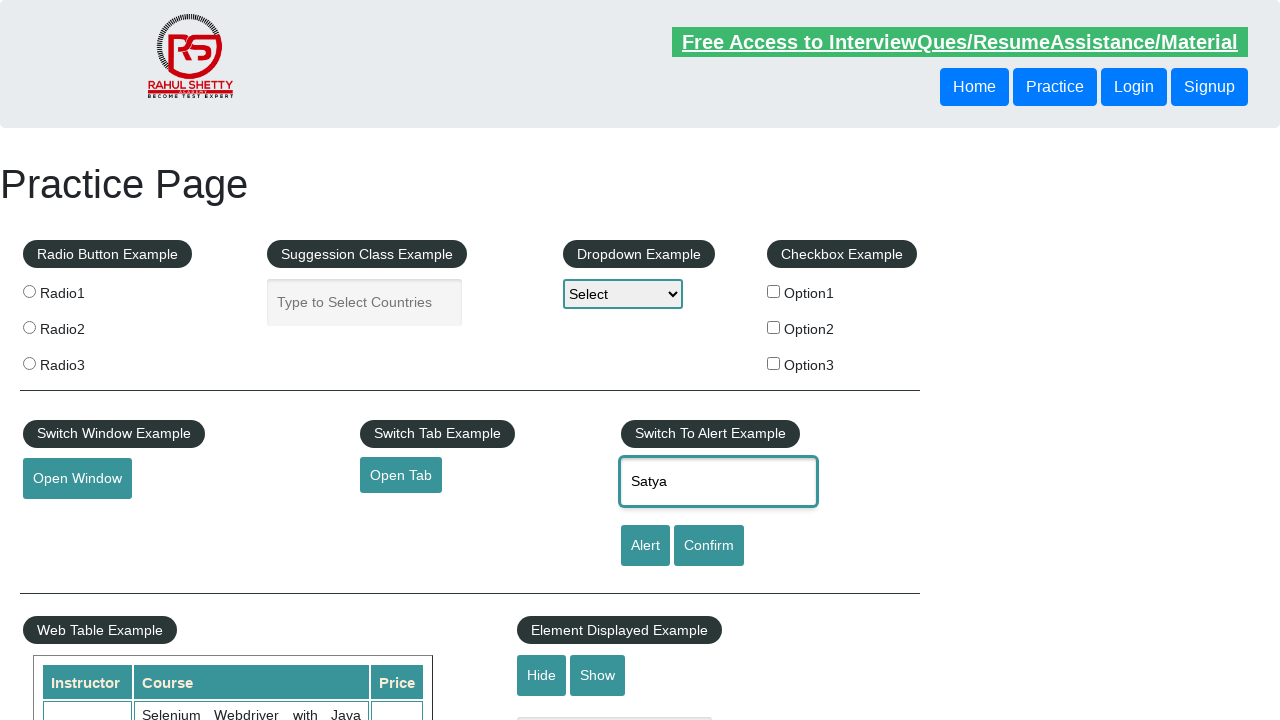

Clicked alert button to trigger JavaScript alert dialog at (645, 546) on #alertbtn
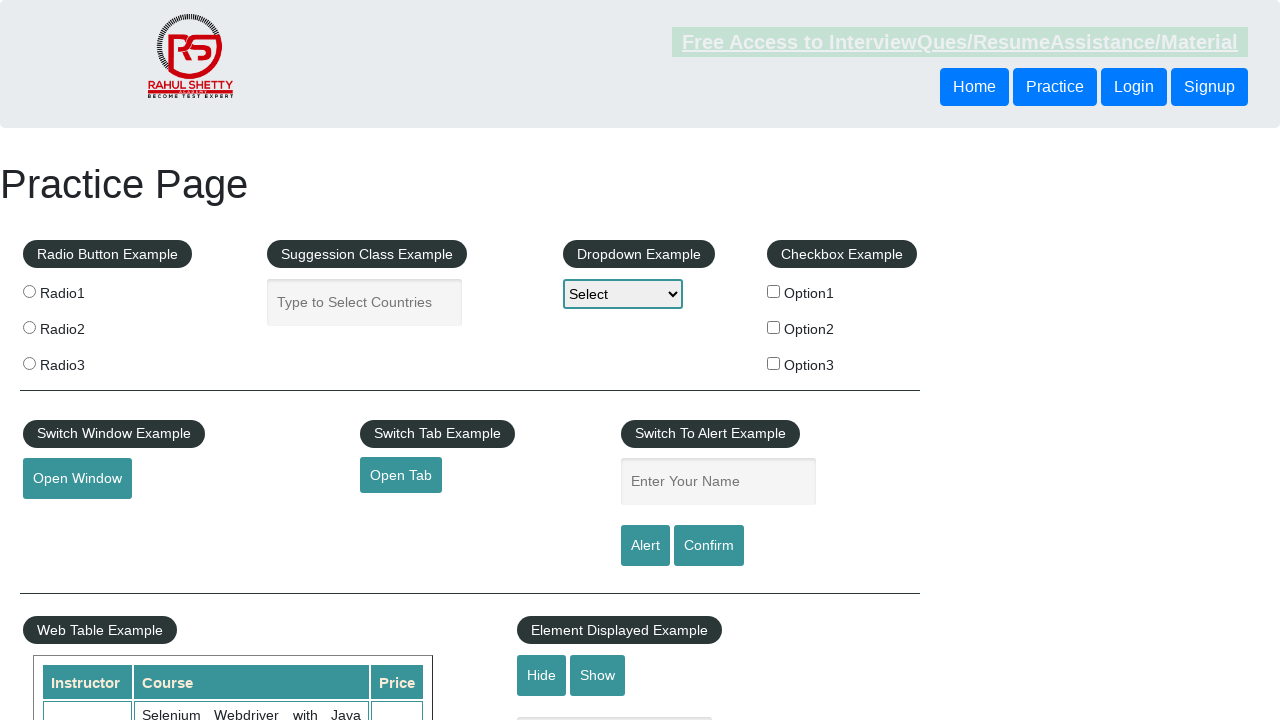

Alert dialog accepted
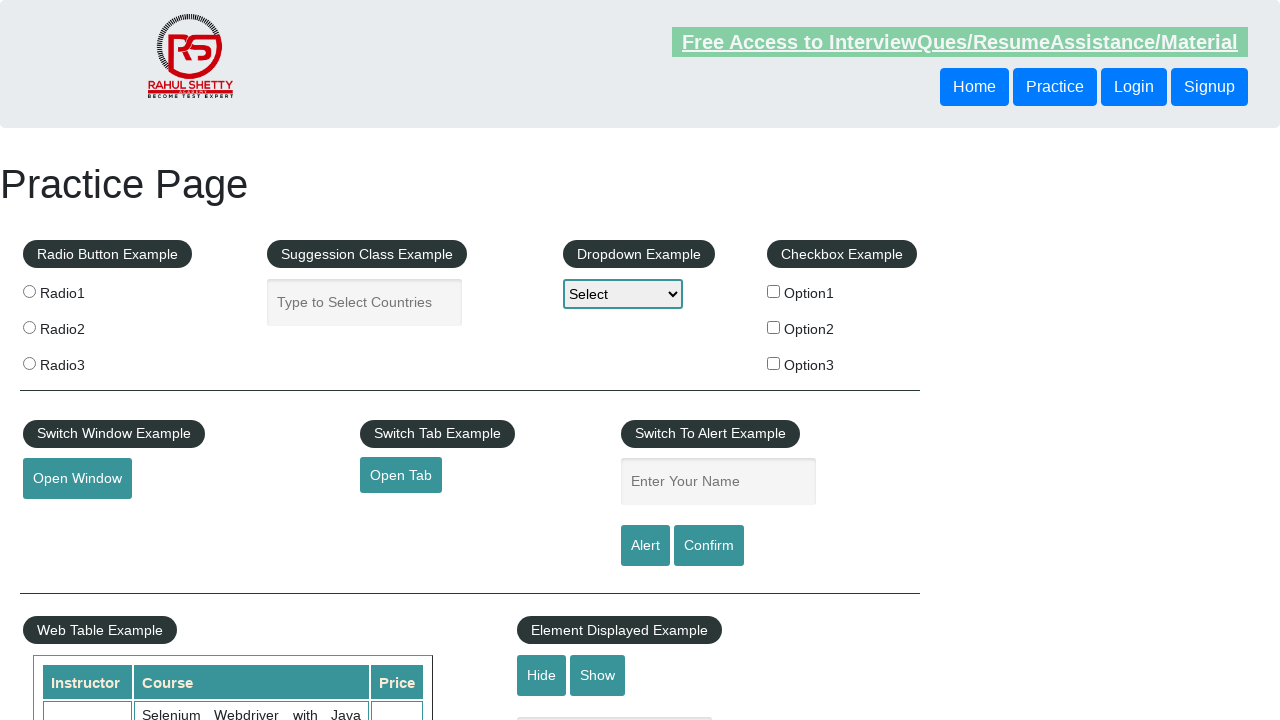

Filled name field with 'Satya' again on input#name
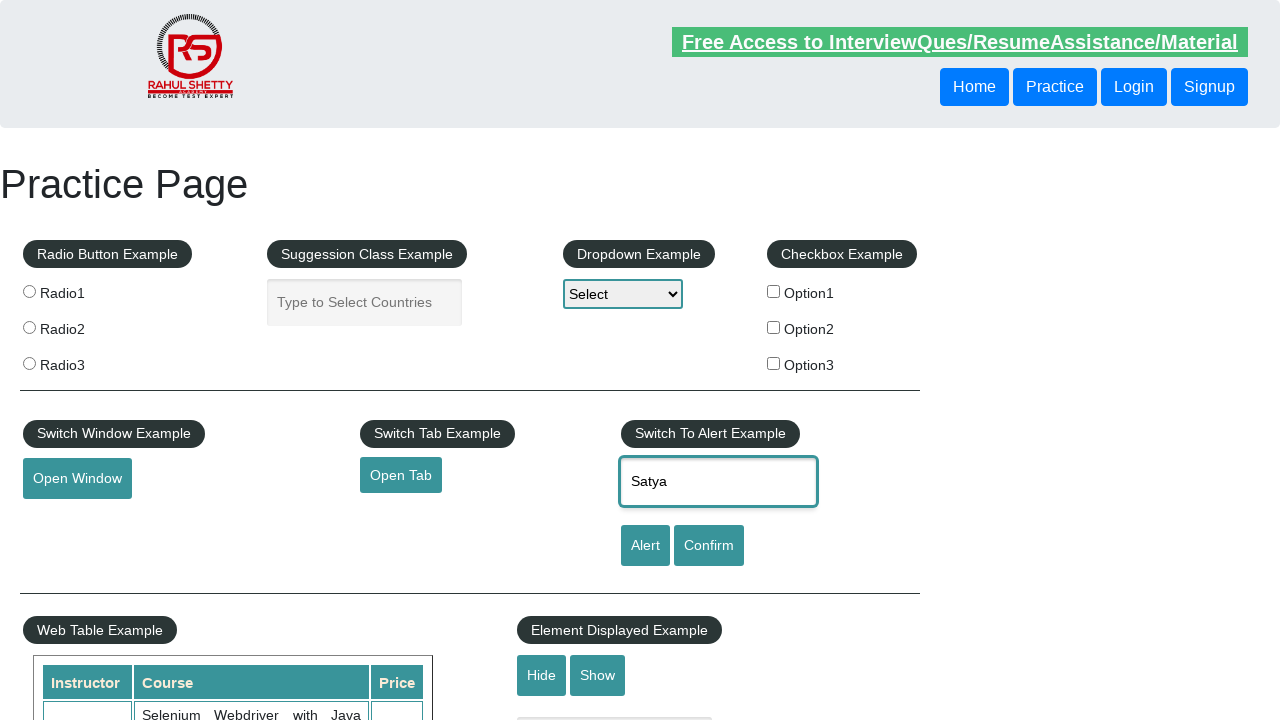

Clicked confirm button to trigger JavaScript confirm dialog at (709, 546) on #confirmbtn
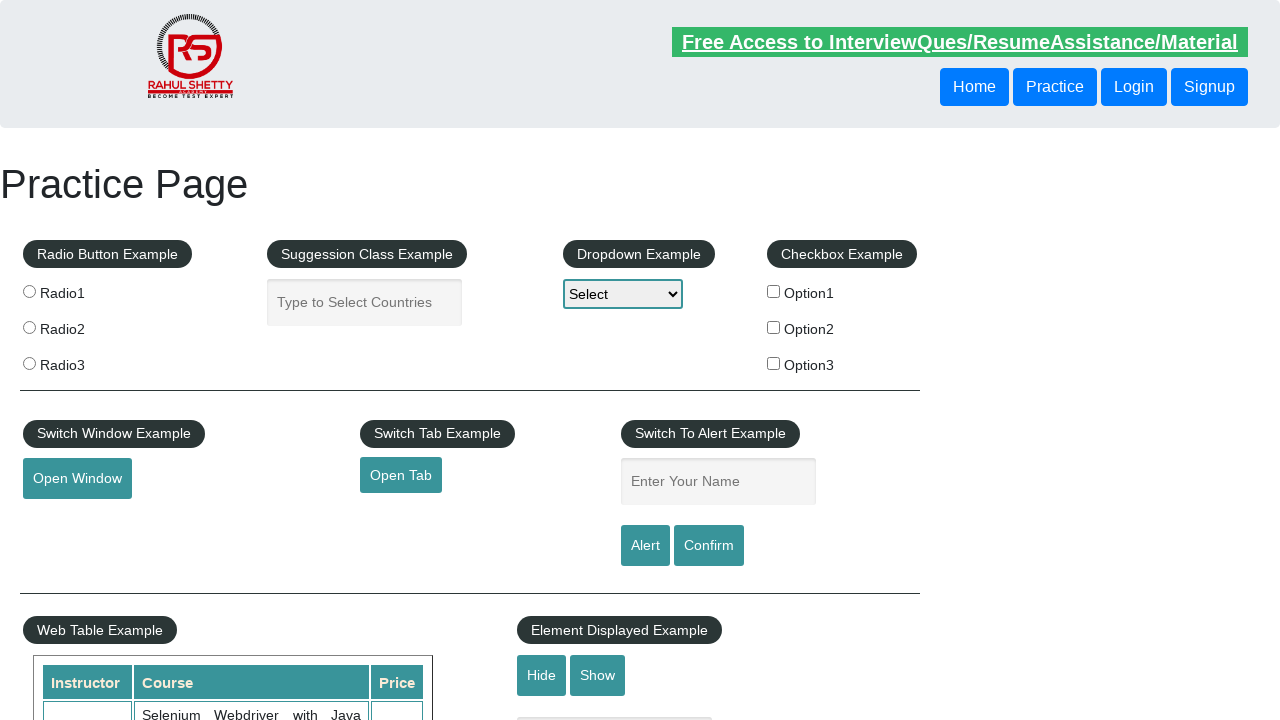

Confirm dialog dismissed
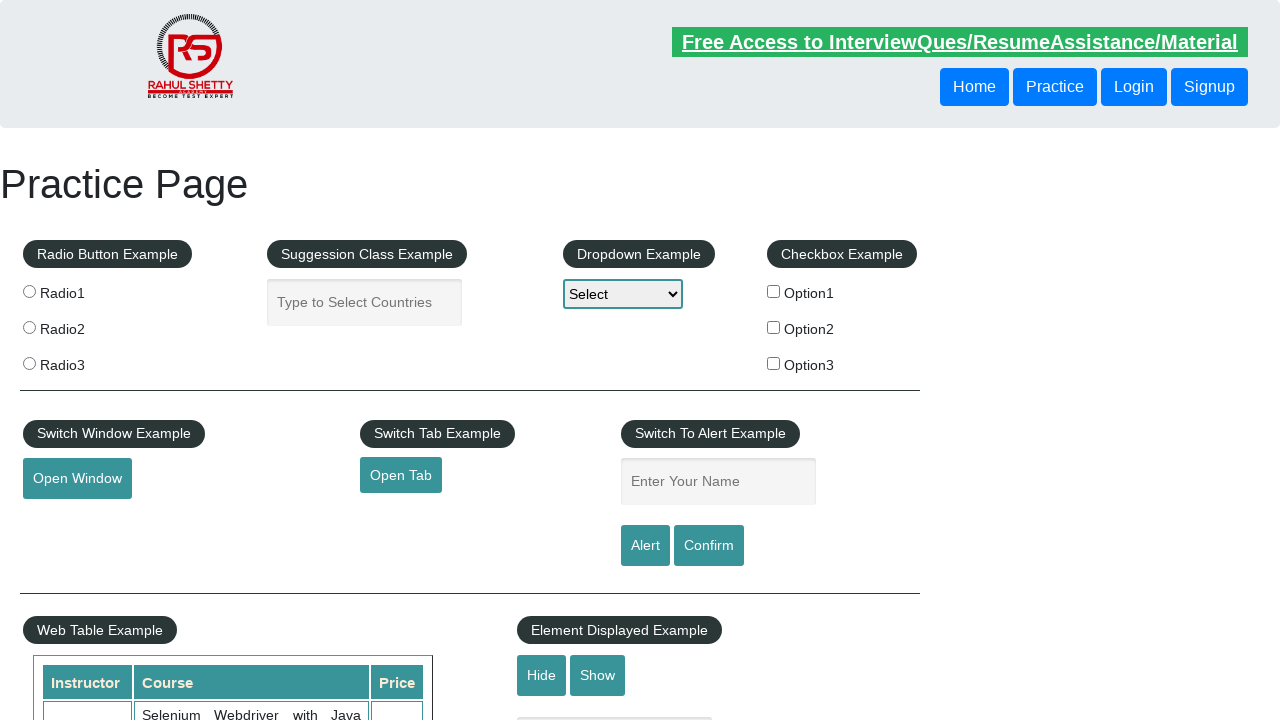

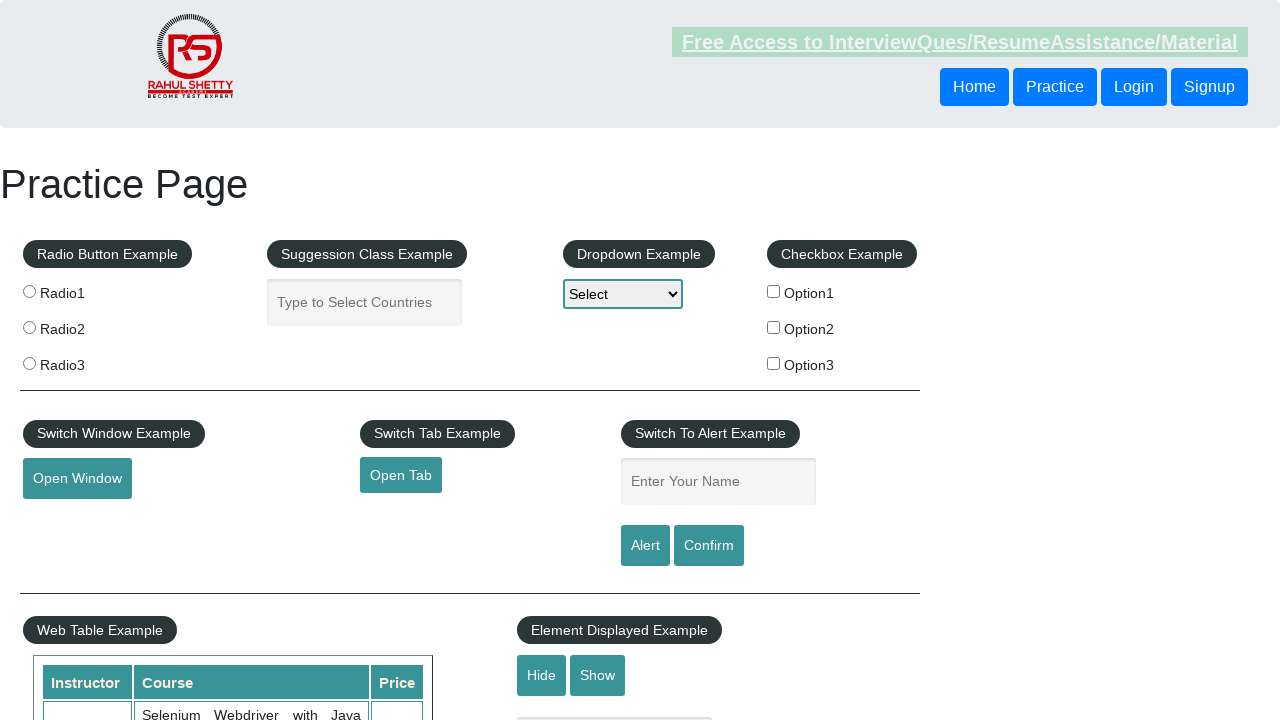